Tests login with invalid username and verifies the appropriate error message is displayed

Starting URL: http://the-internet.herokuapp.com/login

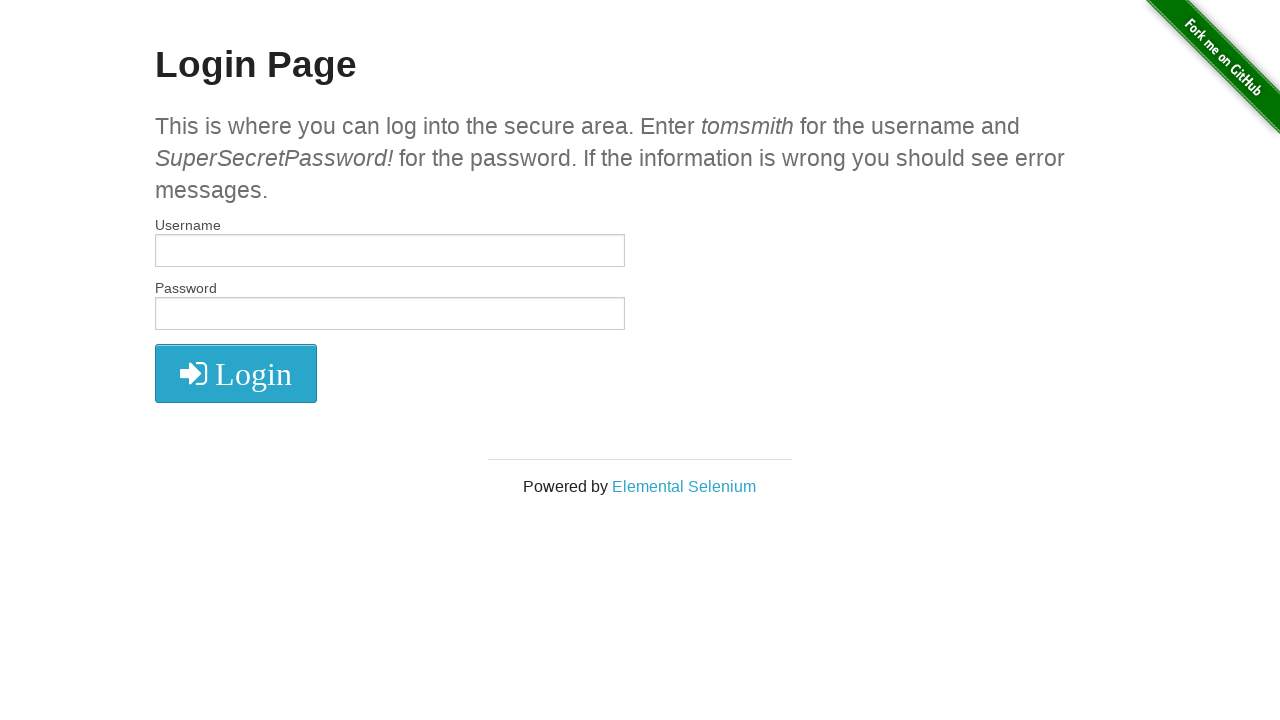

Filled username field with invalid username 'tomsmith1' on input[name='username']
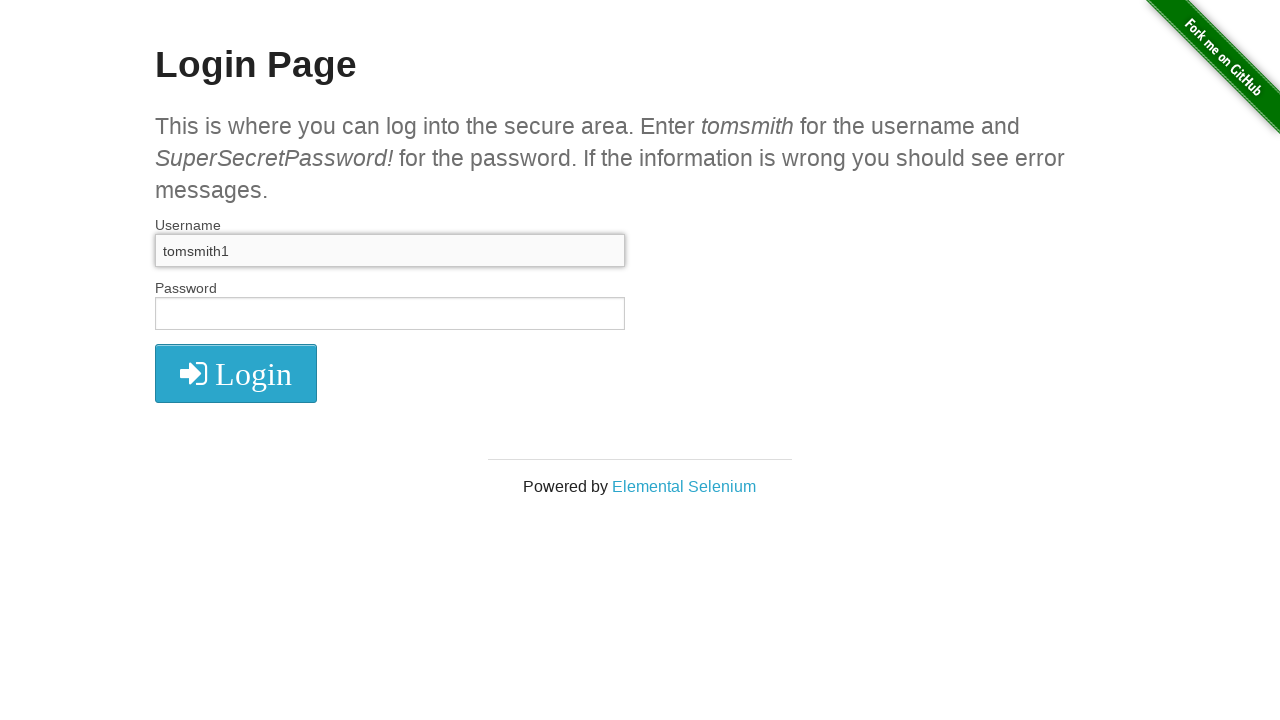

Filled password field with 'SuperSecretPassword!' on input[name='password']
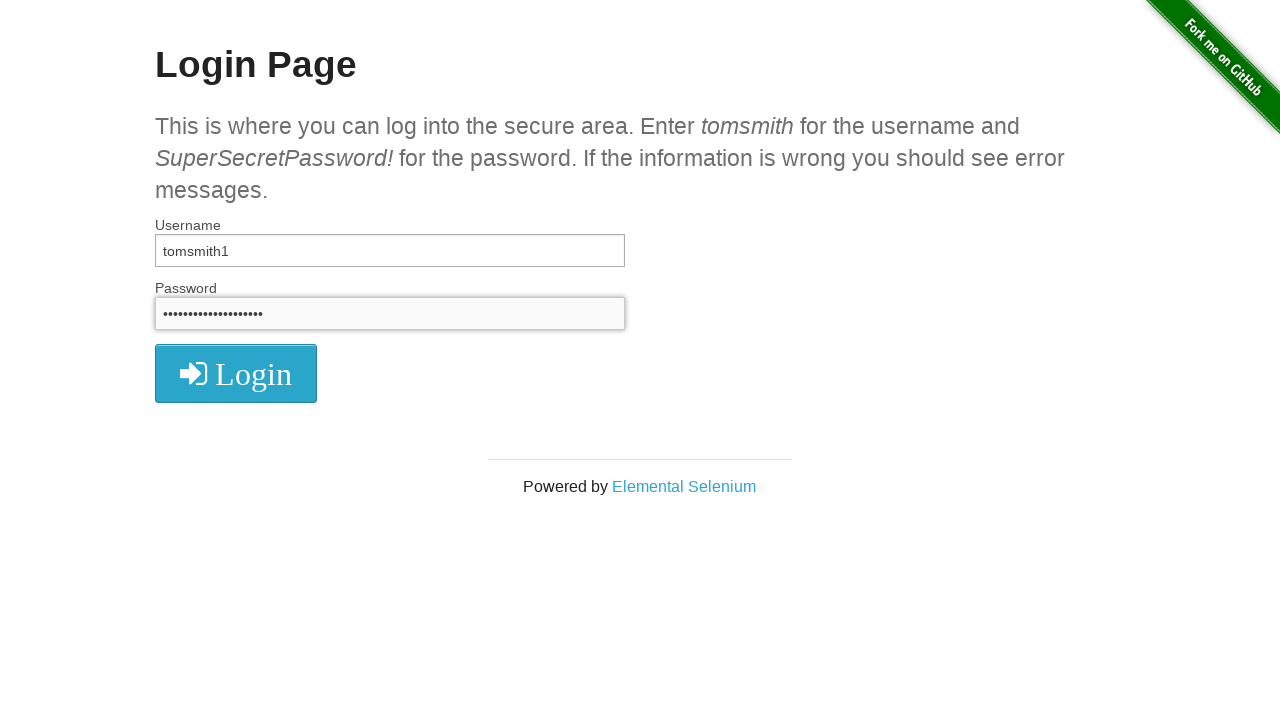

Clicked login button at (236, 373) on button.radius
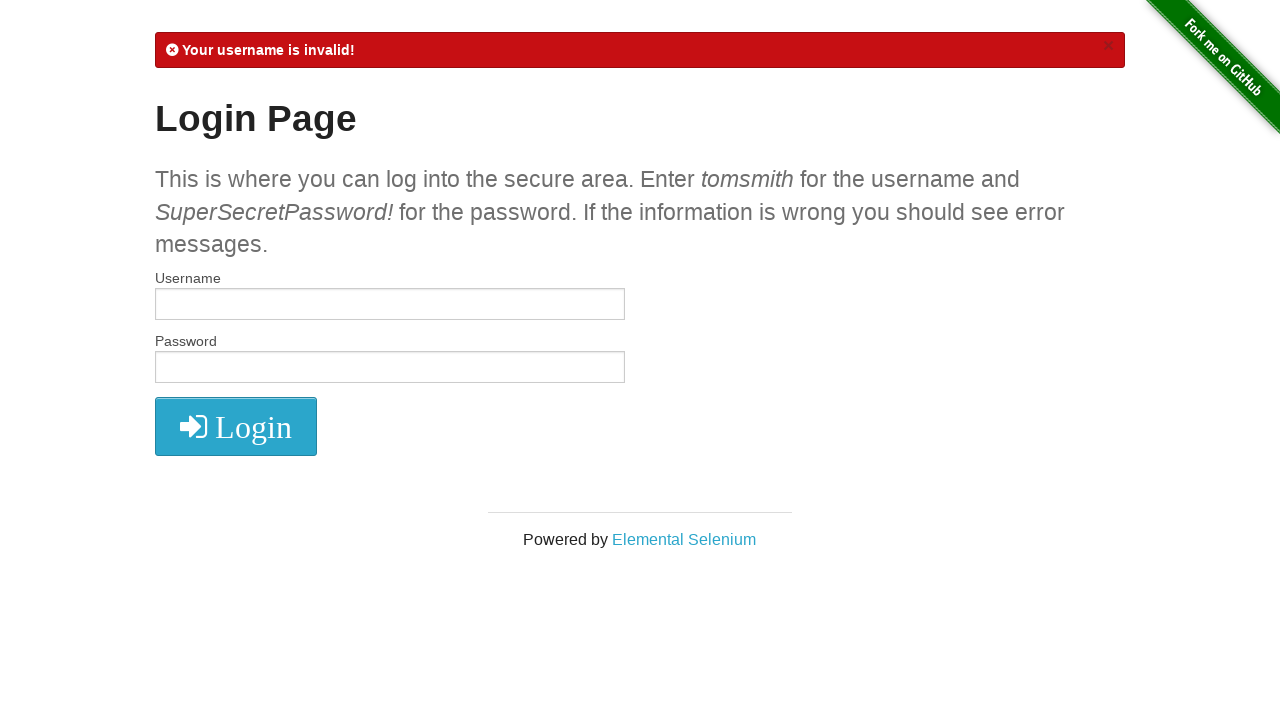

Error message 'Your username is invalid!' appeared
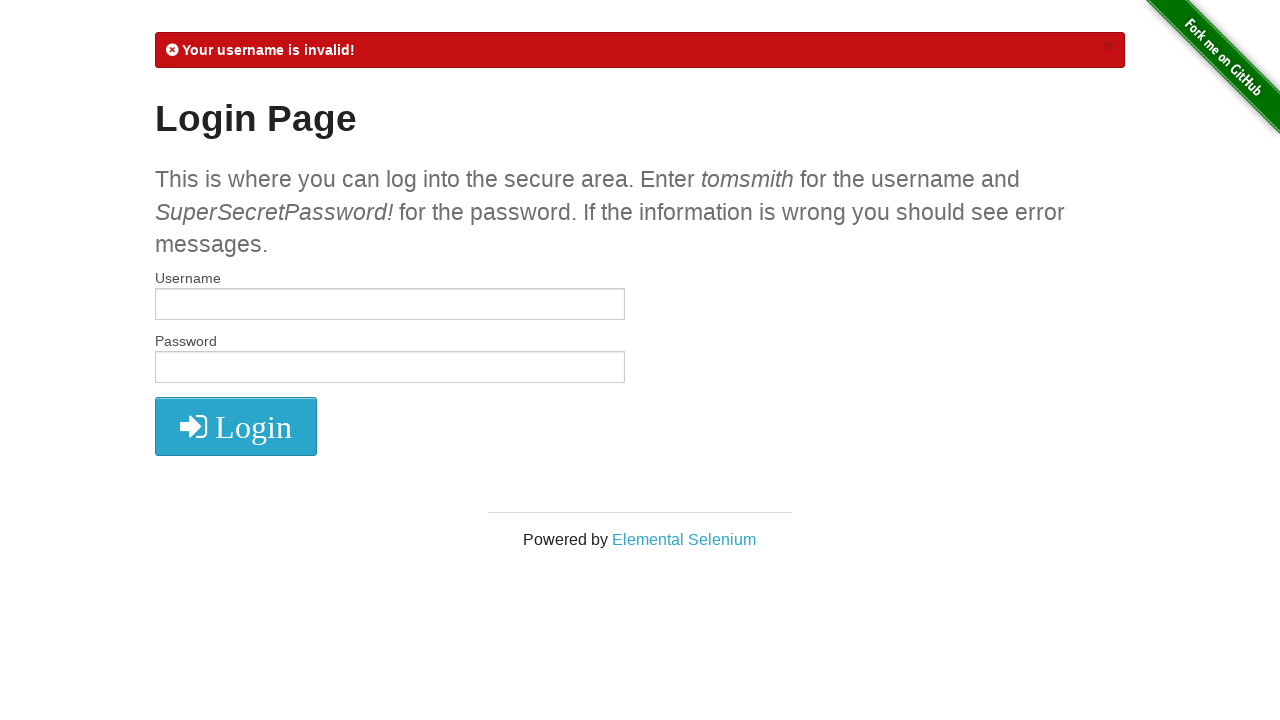

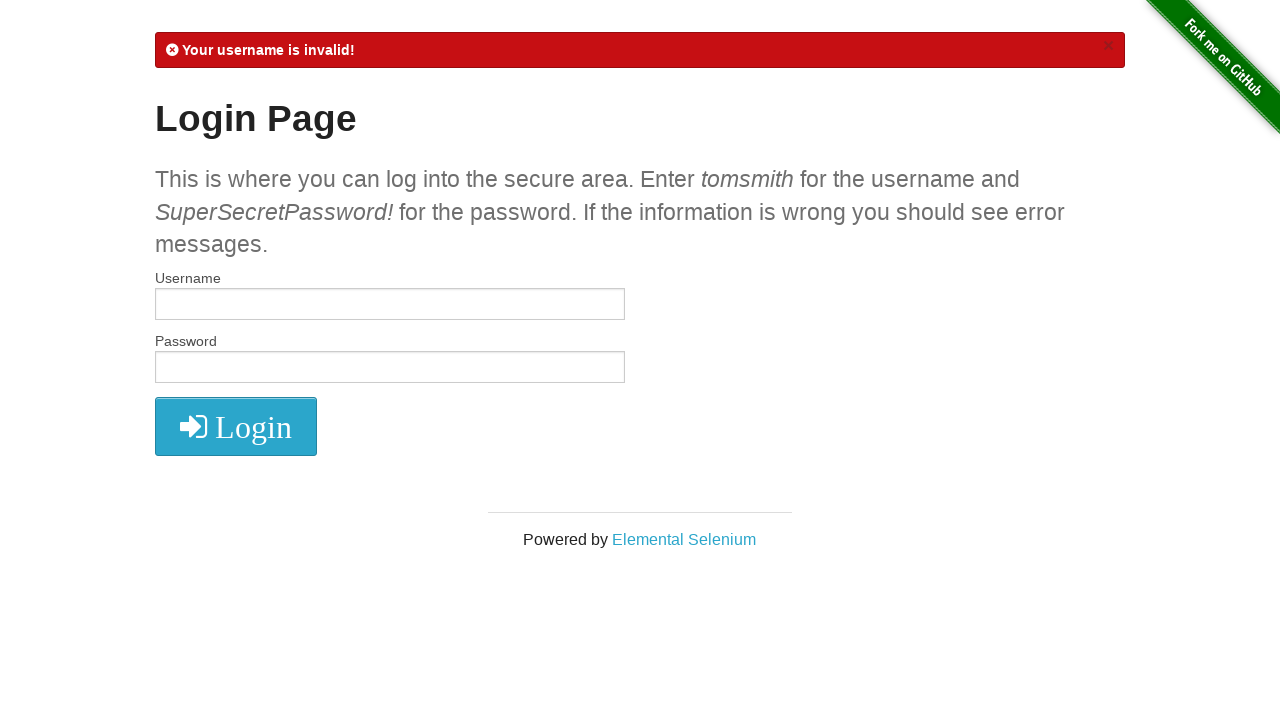